Tests dropdown selection functionality on a contact form by selecting different country options using various methods

Starting URL: https://www.plus2net.com/contactus.php

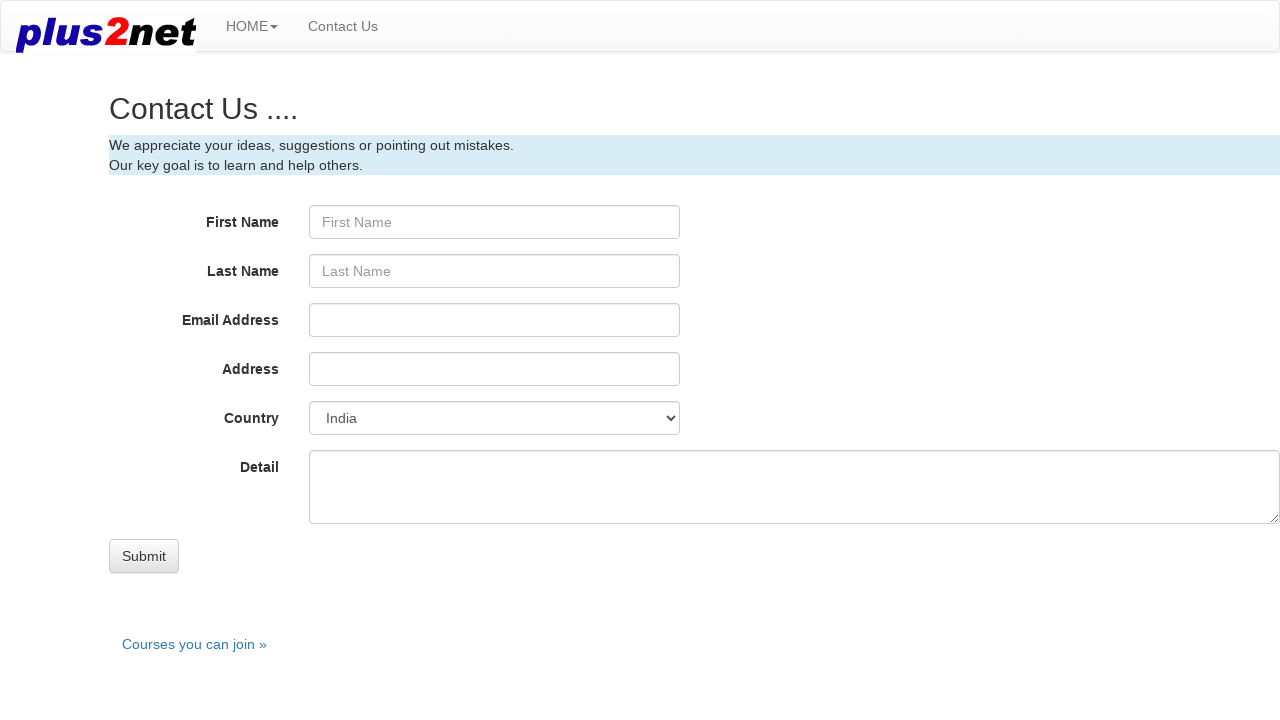

Selected 'India' from country dropdown by value attribute on select.form-control
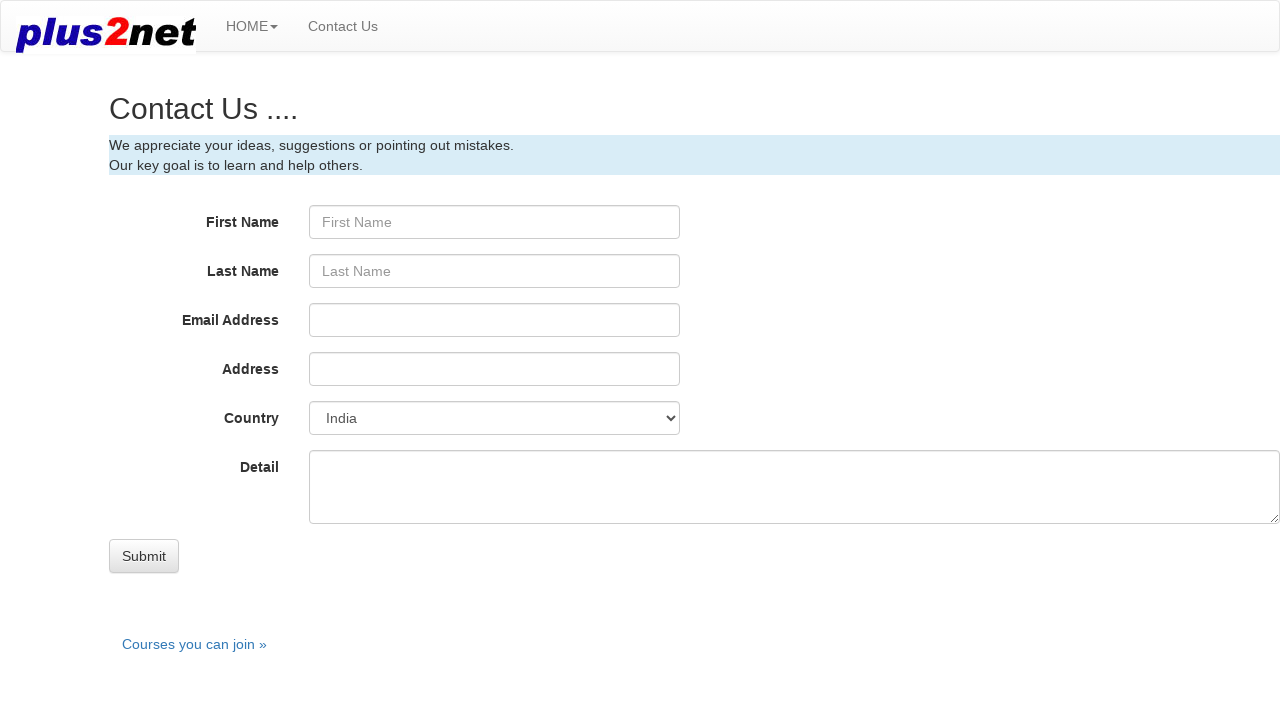

Waited 3 seconds to observe country selection change
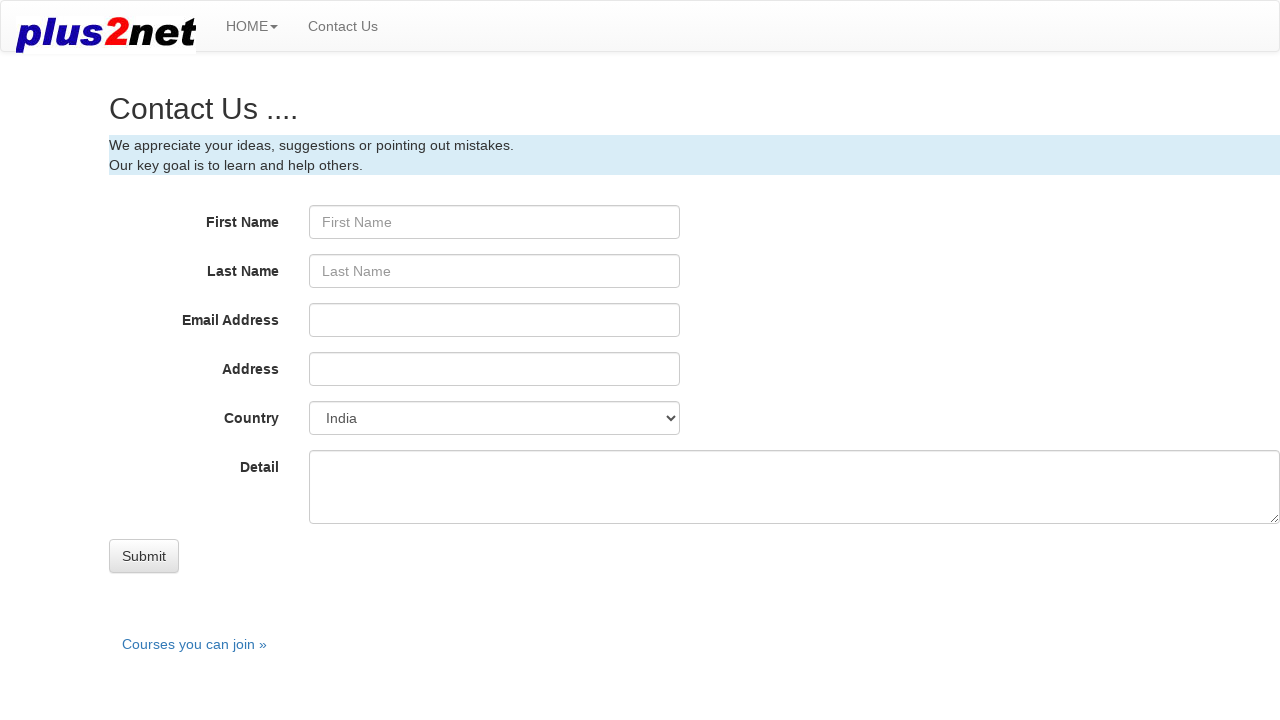

Selected 21st country option from dropdown by index on select.form-control
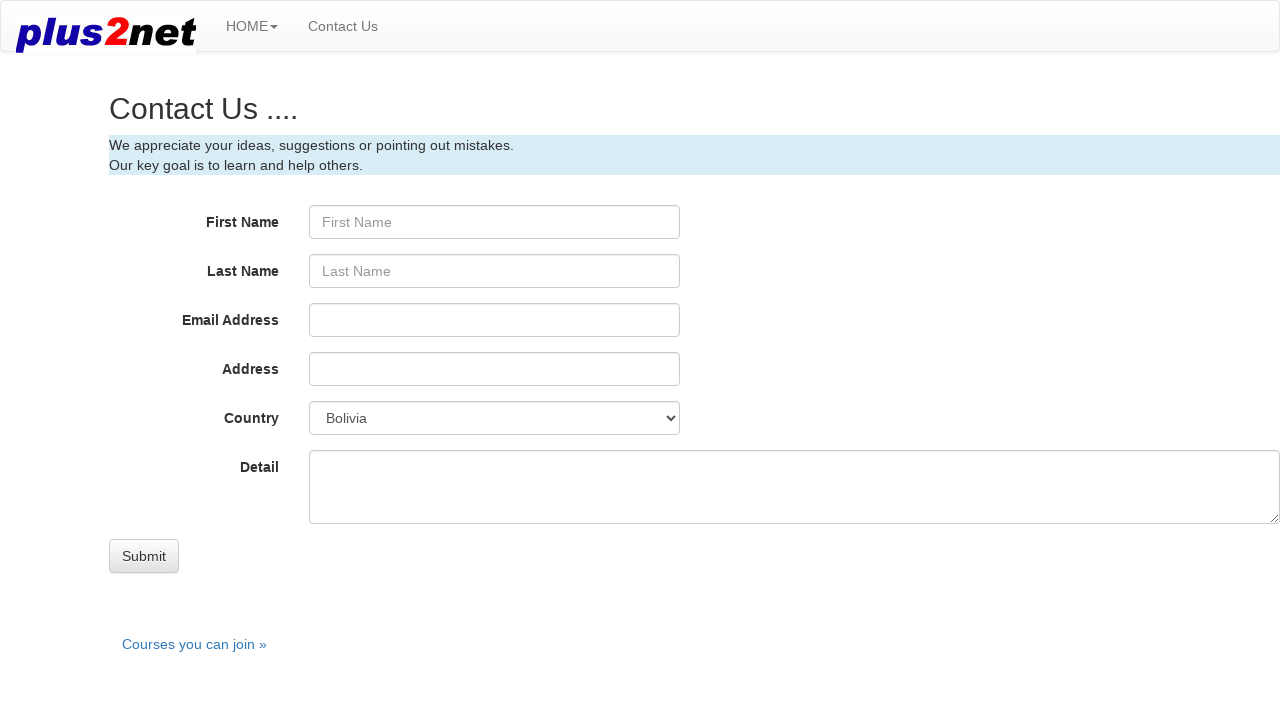

Waited 3 seconds to observe country selection change
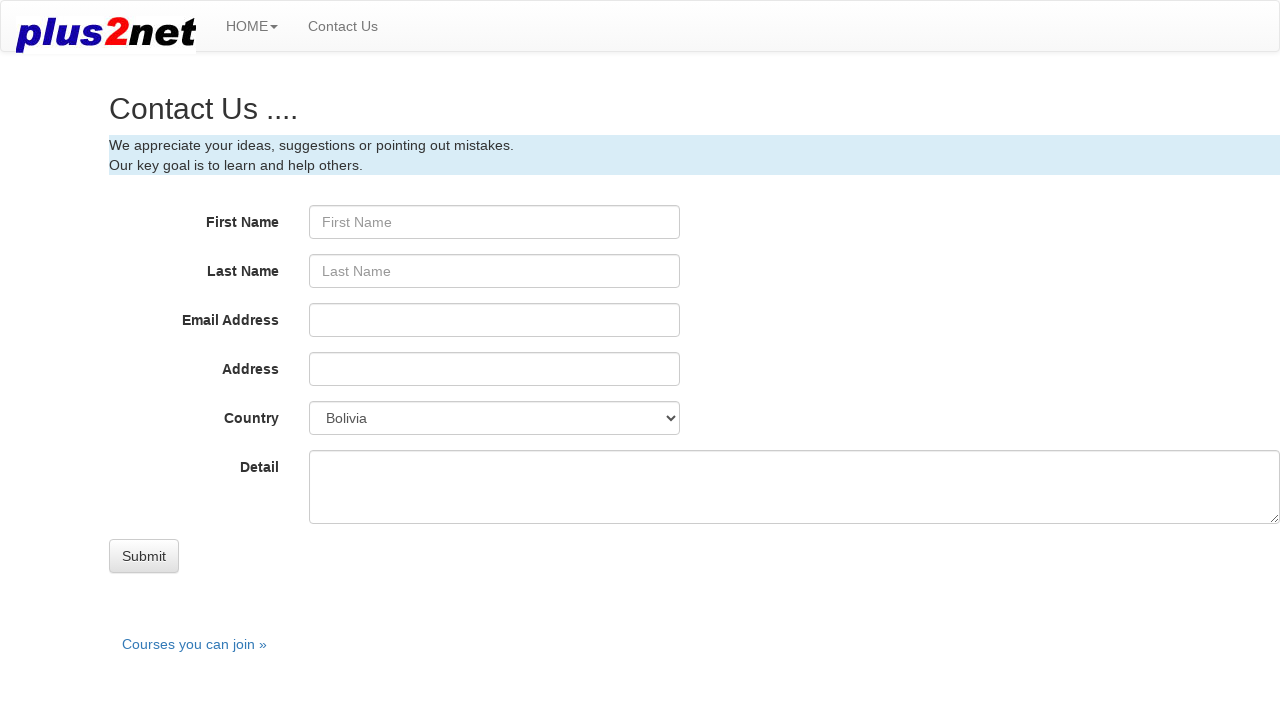

Selected 'Albania' from country dropdown by visible text on select.form-control
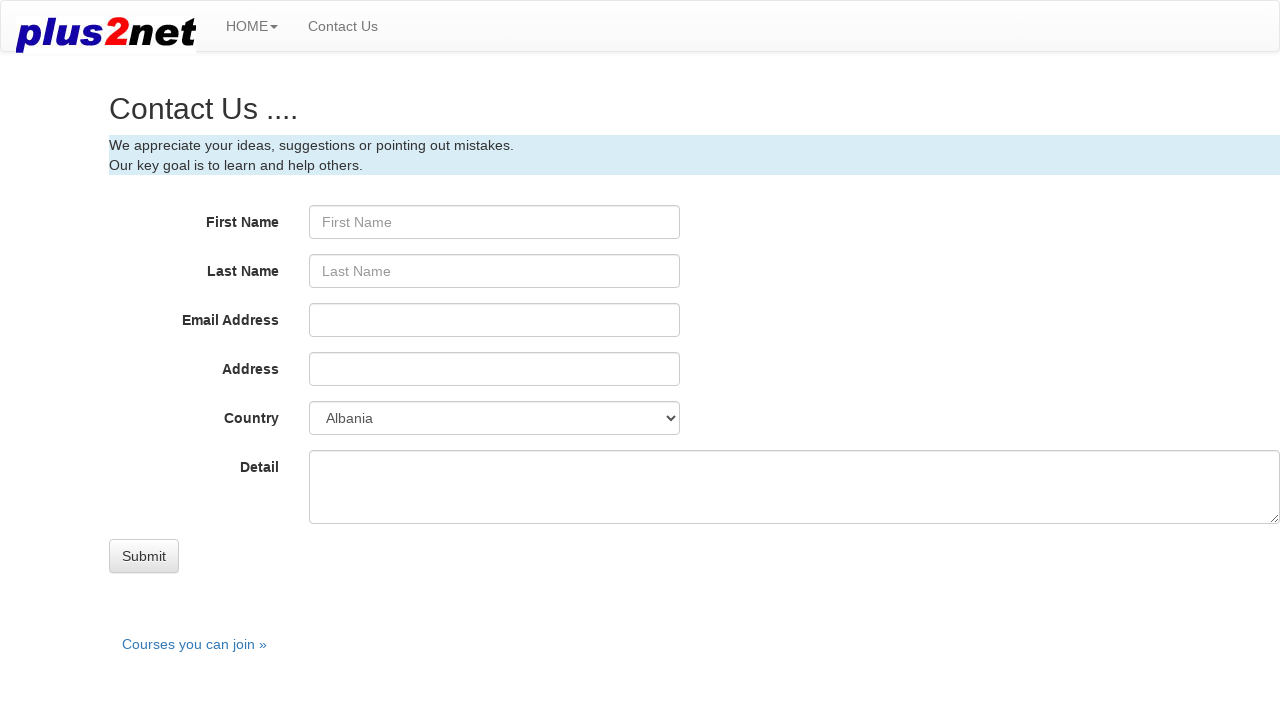

Waited 3 seconds to observe country selection change
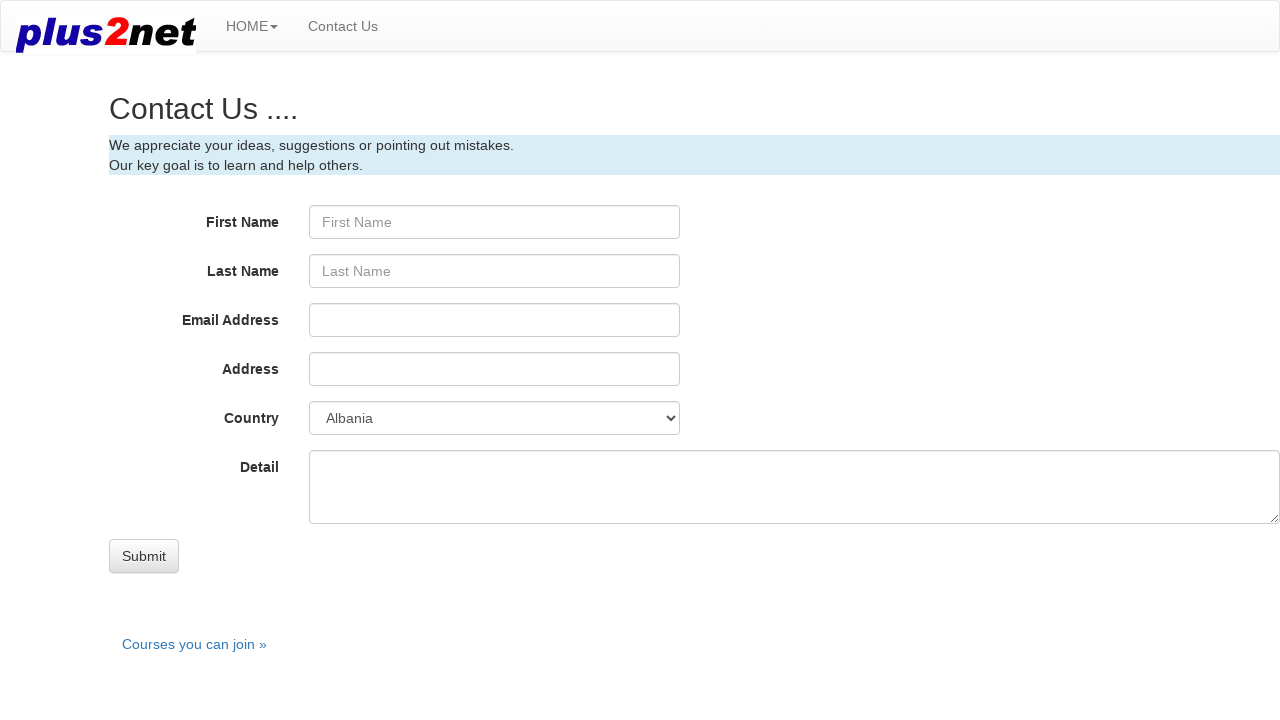

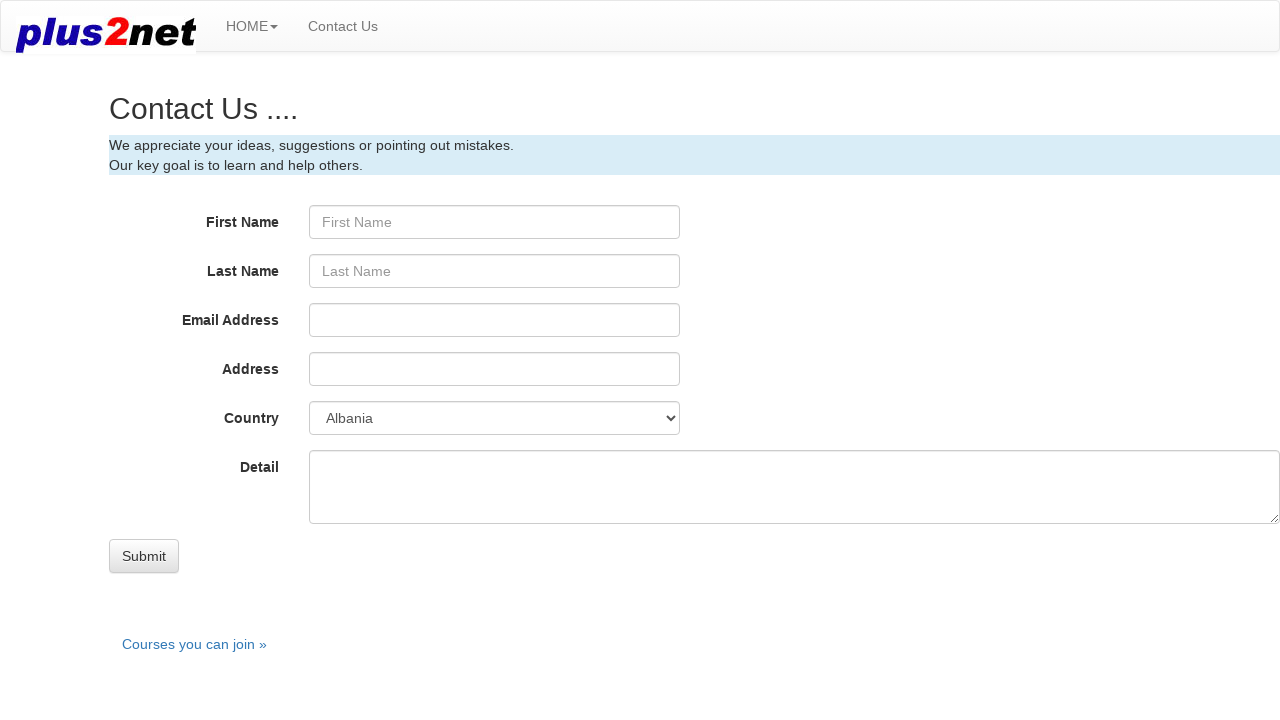